Tests registration form validation when password is less than 6 characters

Starting URL: https://alada.vn/tai-khoan/dang-ky.html

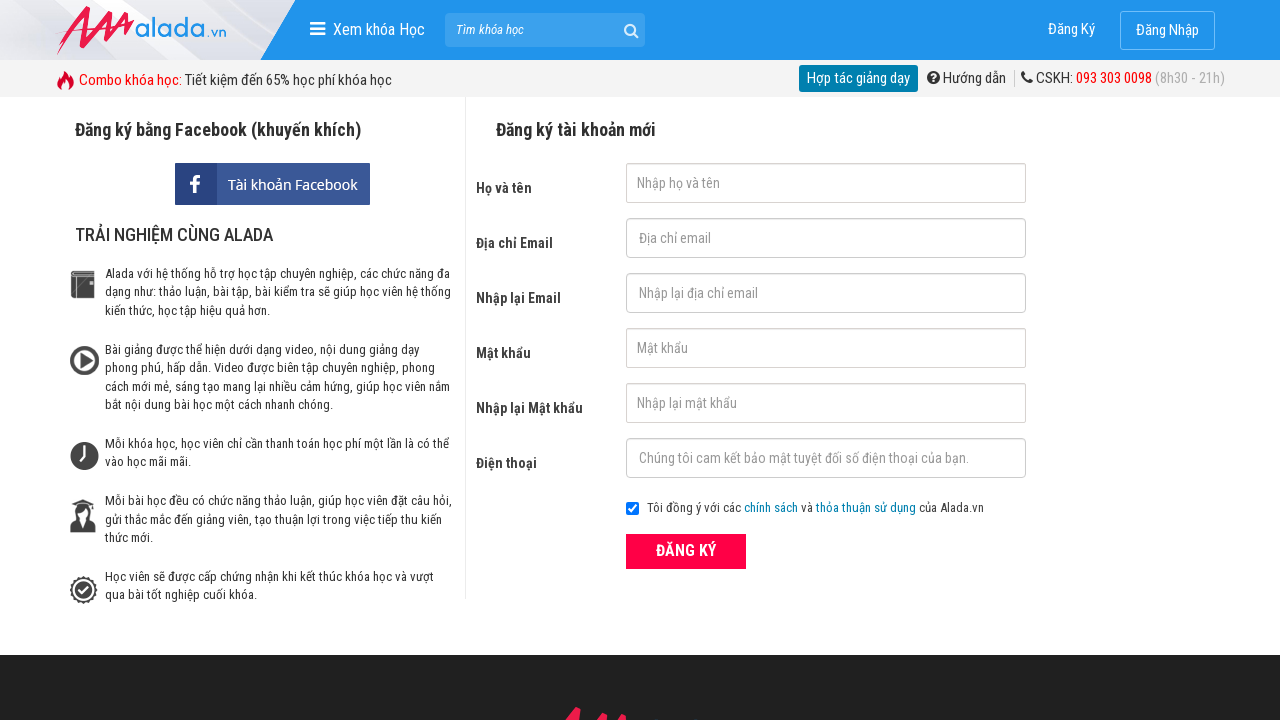

Filled first name field with 'Nguyễn Văn A' on input#txtFirstname
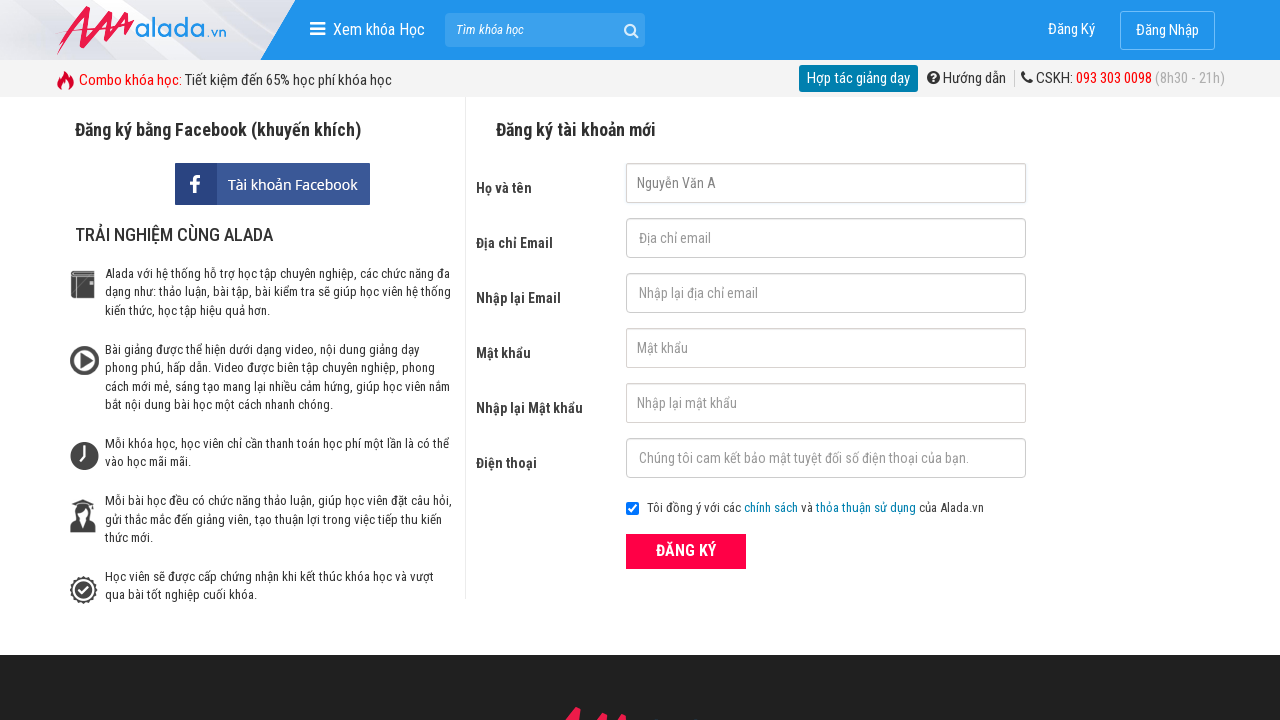

Filled email field with 'nguyenvana@gmail.com' on input#txtEmail
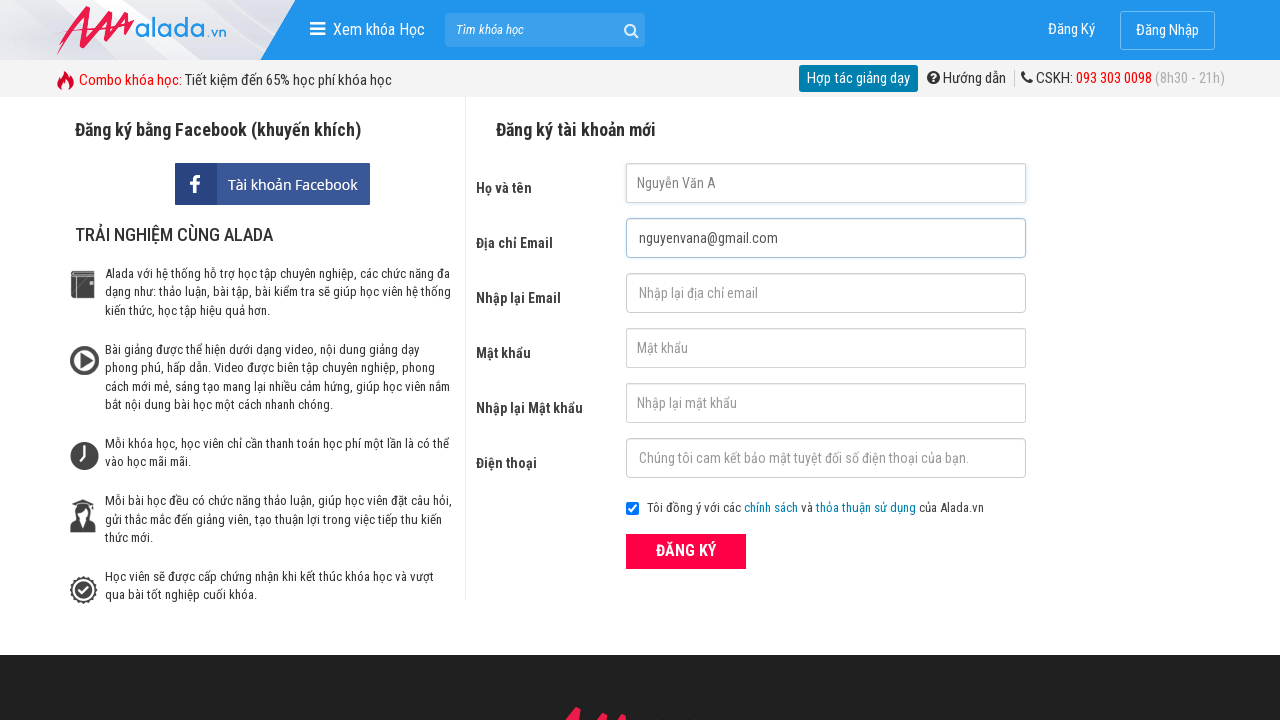

Filled confirm email field with 'nguyenvana@gmail.com' on input#txtCEmail
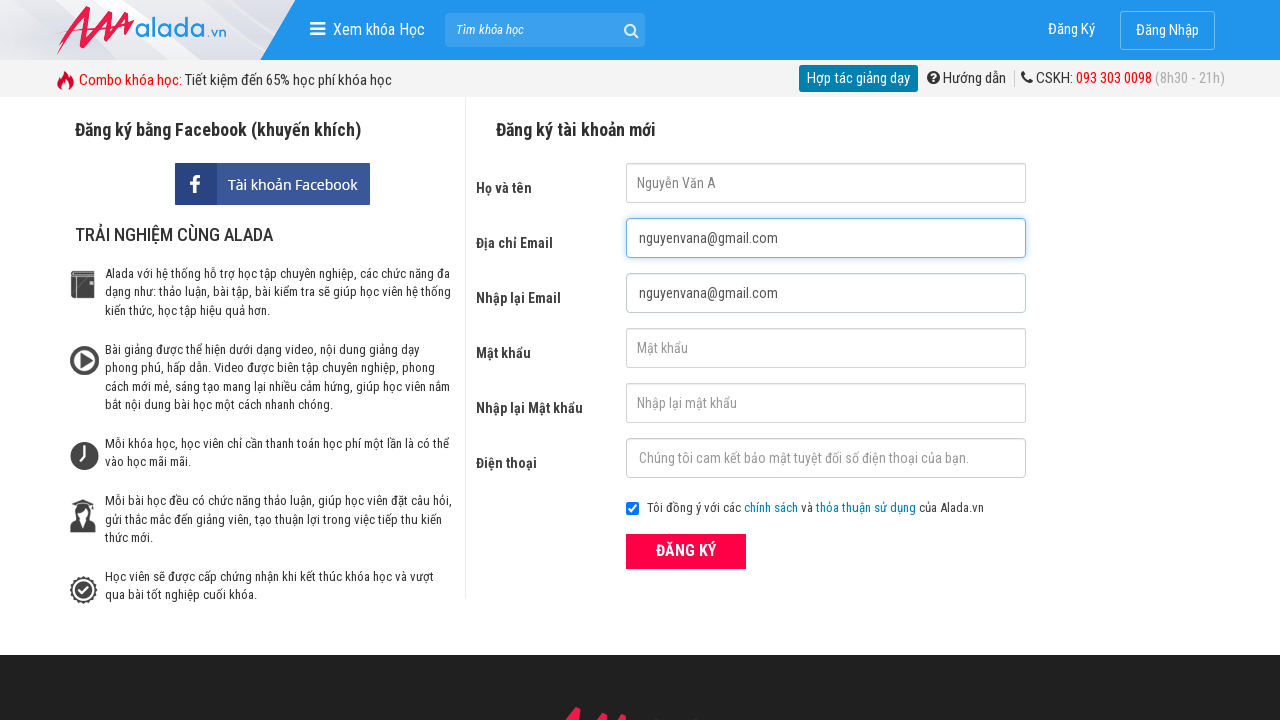

Filled password field with '123' (less than 6 characters) on input#txtPassword
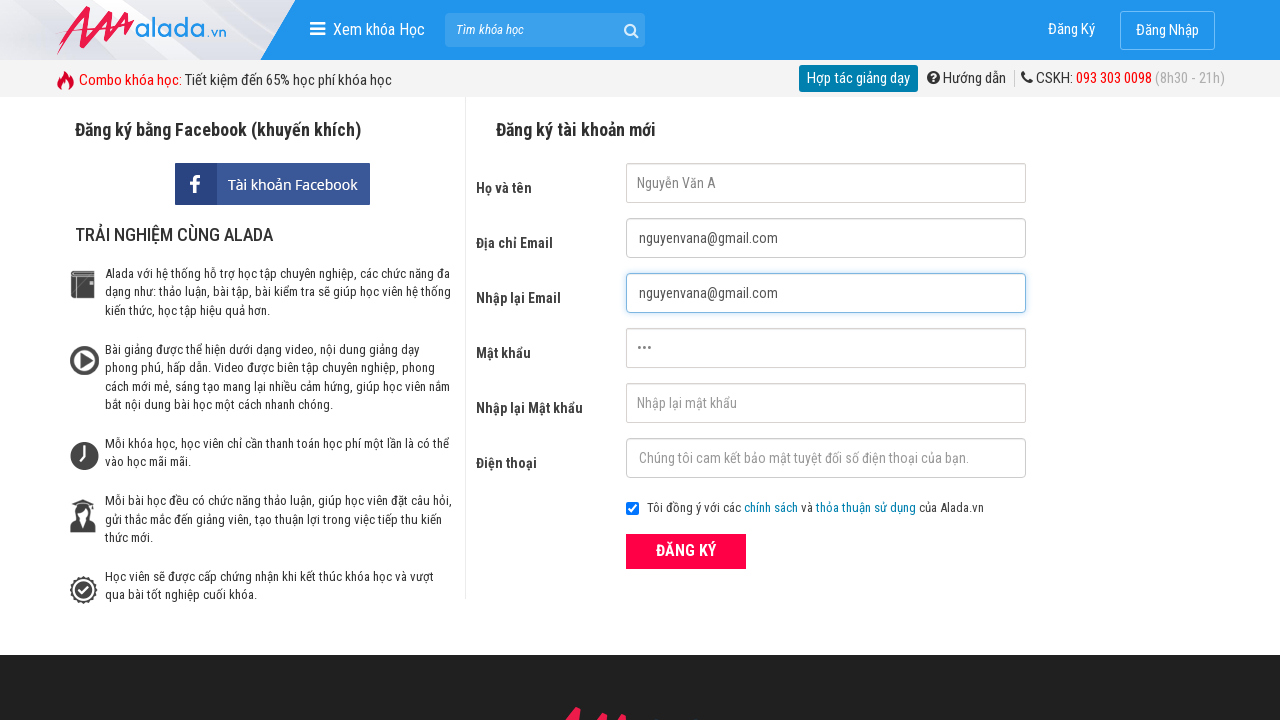

Filled confirm password field with '123' (less than 6 characters) on input#txtCPassword
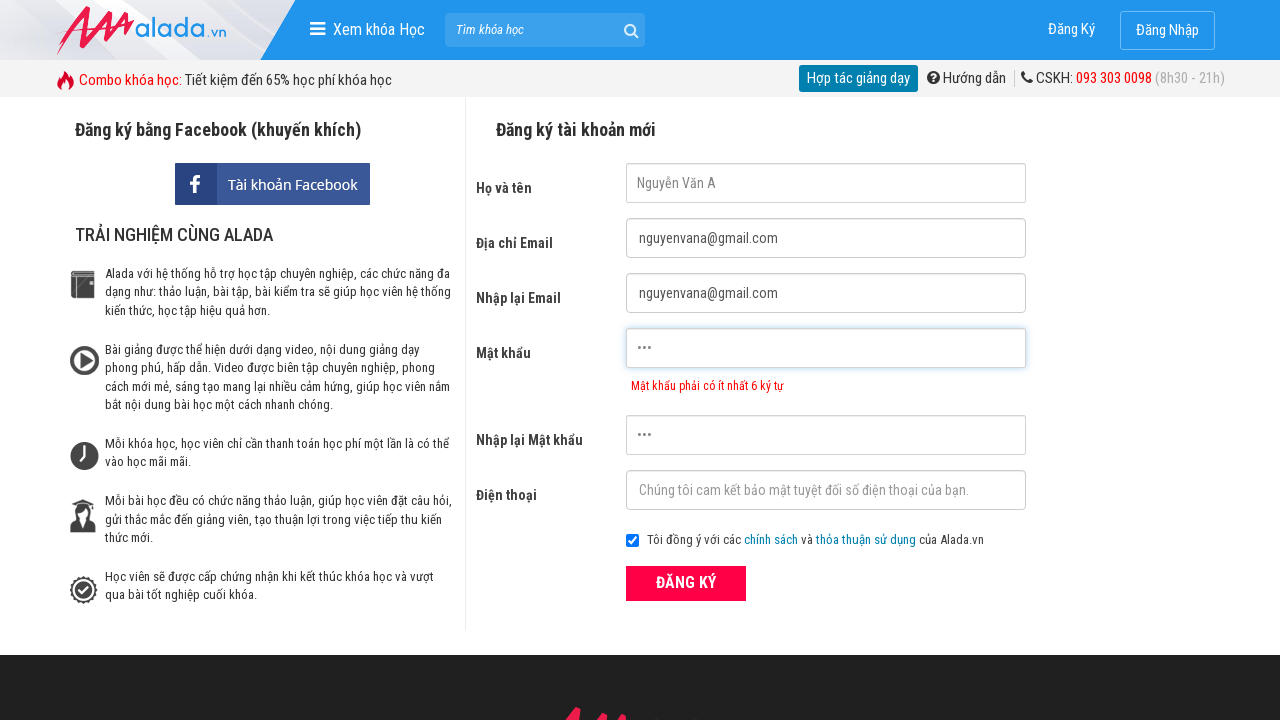

Filled phone field with '0998639863' on input#txtPhone
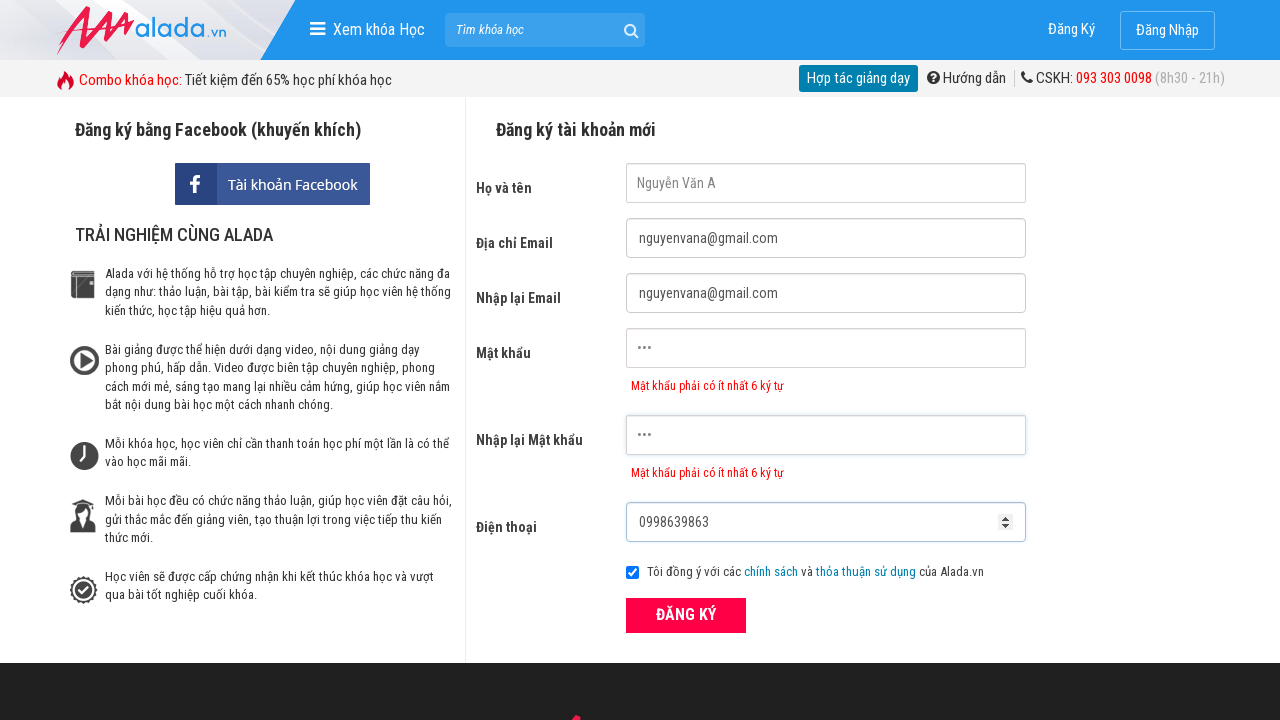

Clicked submit button to register at (686, 615) on div.field_btn button[type='submit']
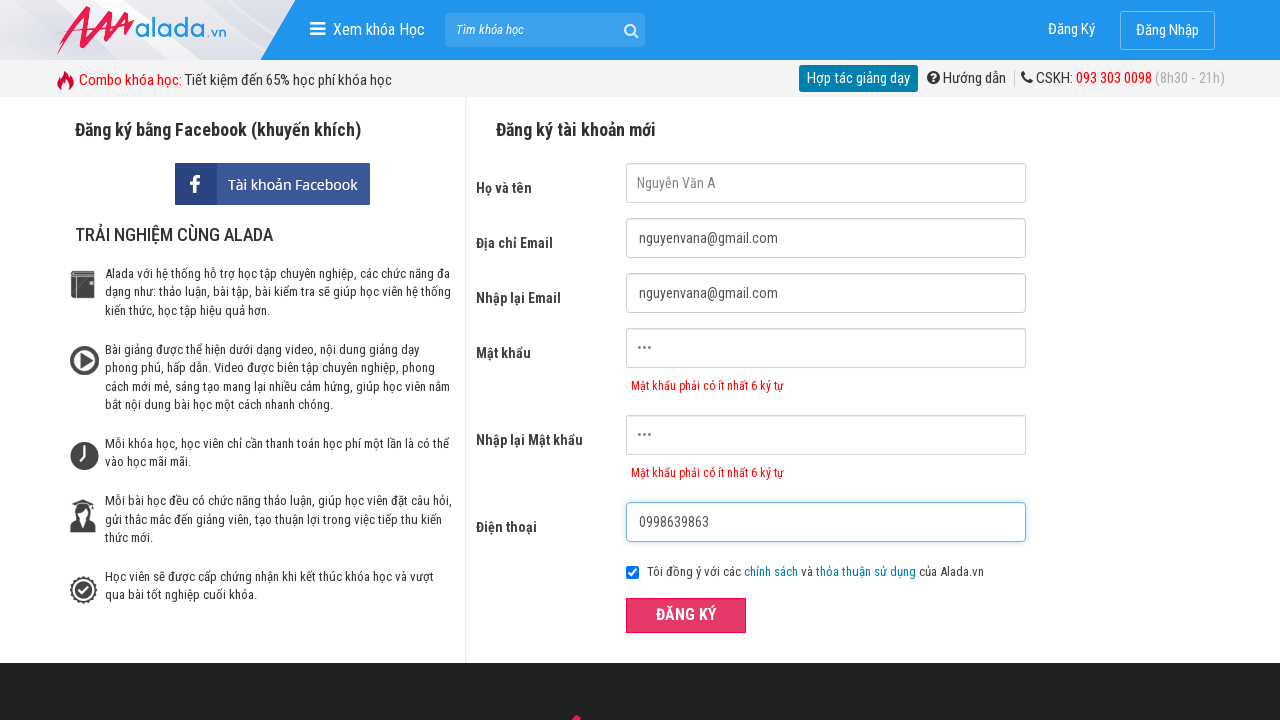

Password error message element loaded
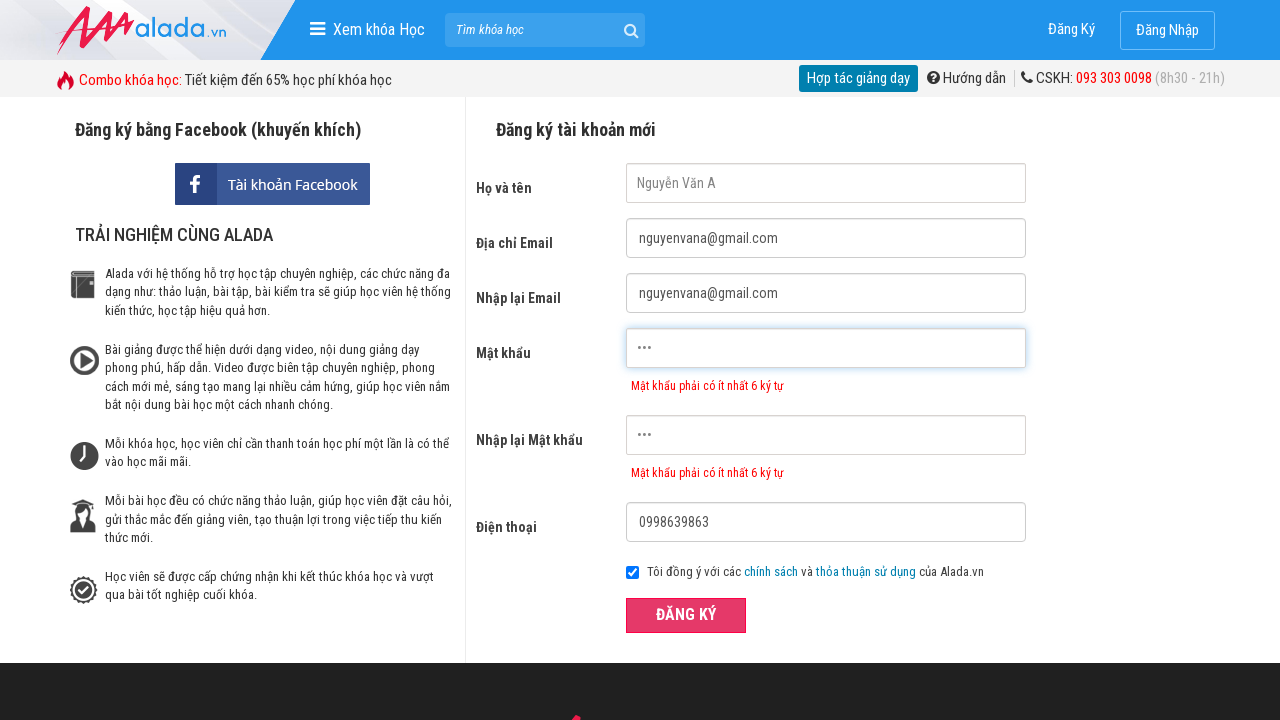

Verified password validation error message: 'Mật khẩu phải có ít nhất 6 ký tự'
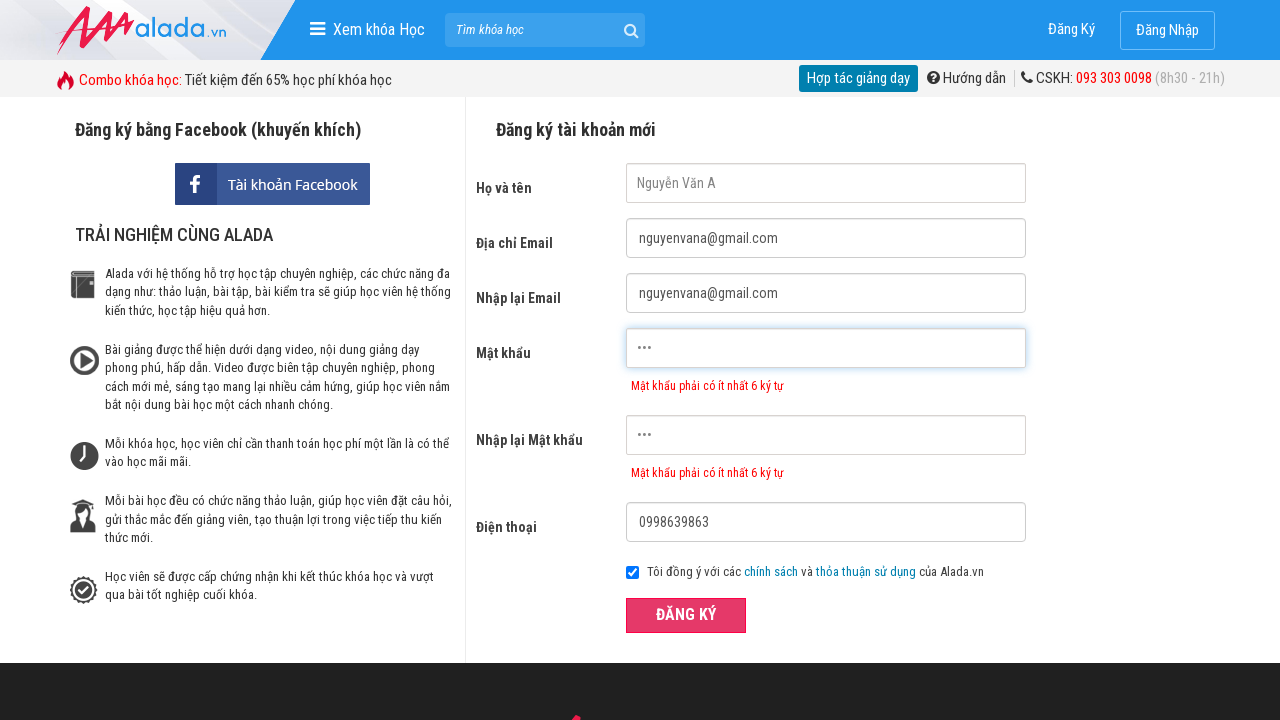

Verified confirm password validation error message: 'Mật khẩu phải có ít nhất 6 ký tự'
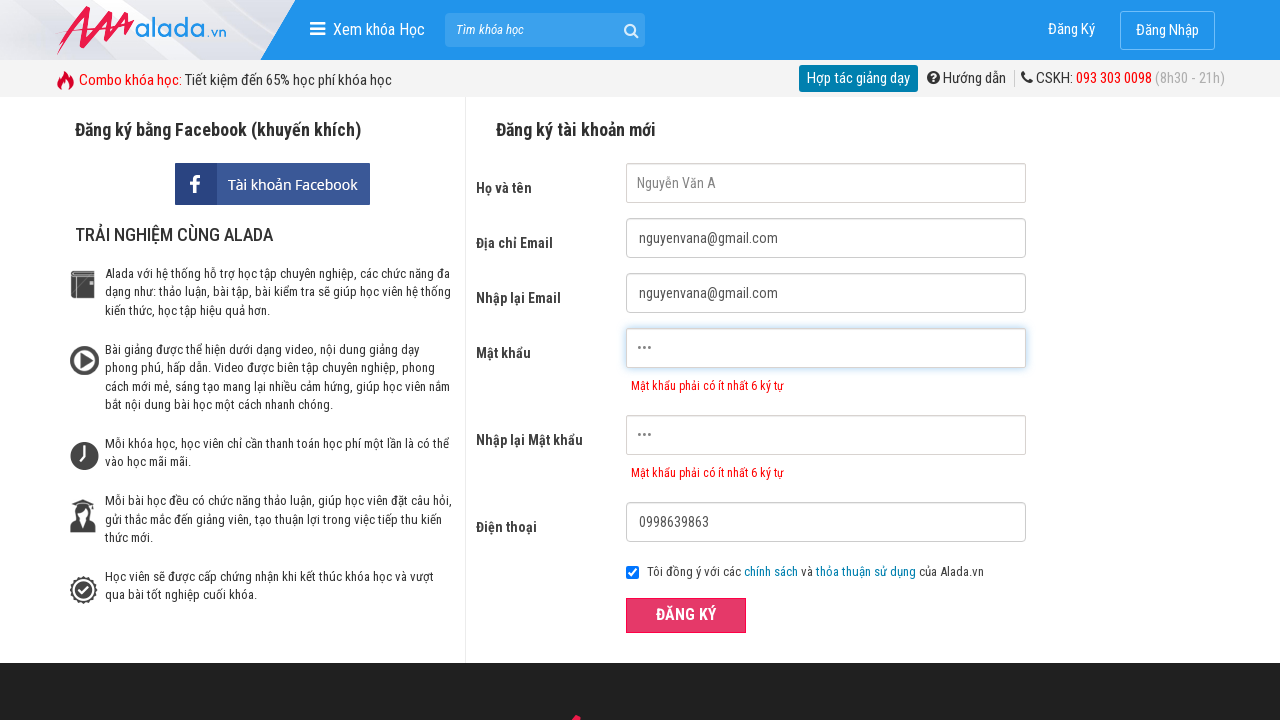

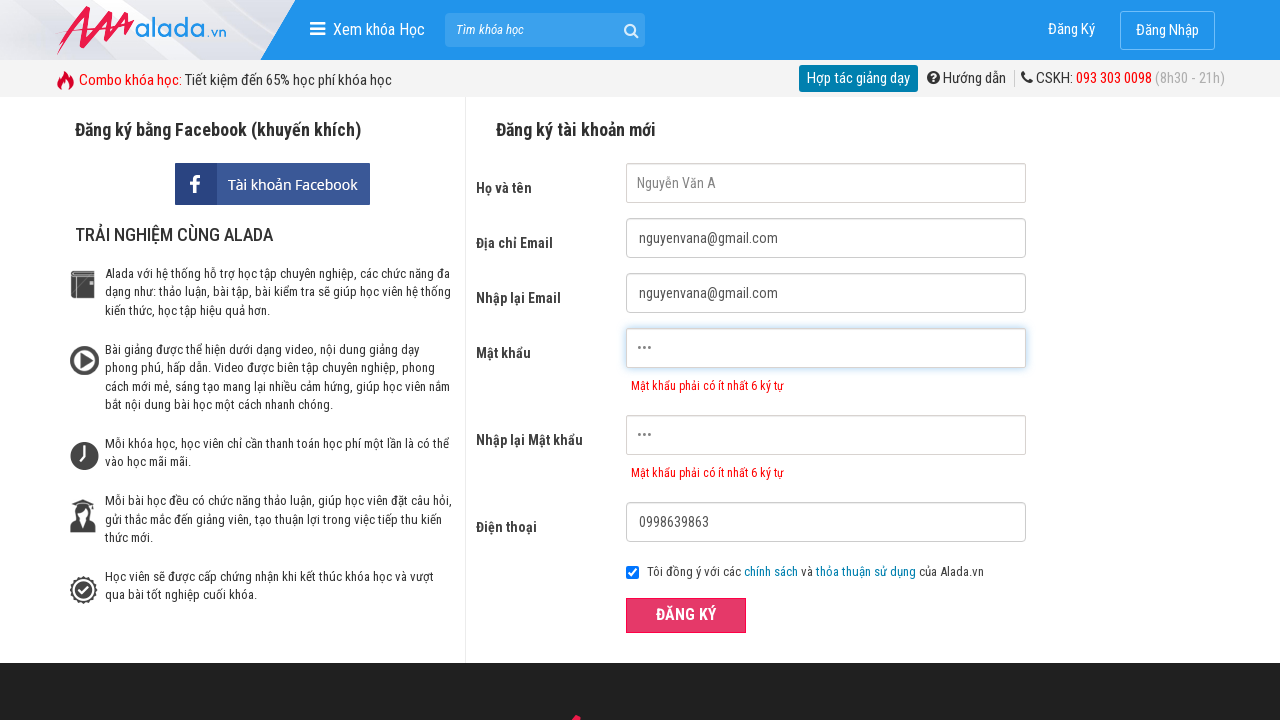